Tests dynamic controls on a webpage by interacting with checkboxes and input fields that can be dynamically added/removed or enabled/disabled

Starting URL: http://the-internet.herokuapp.com

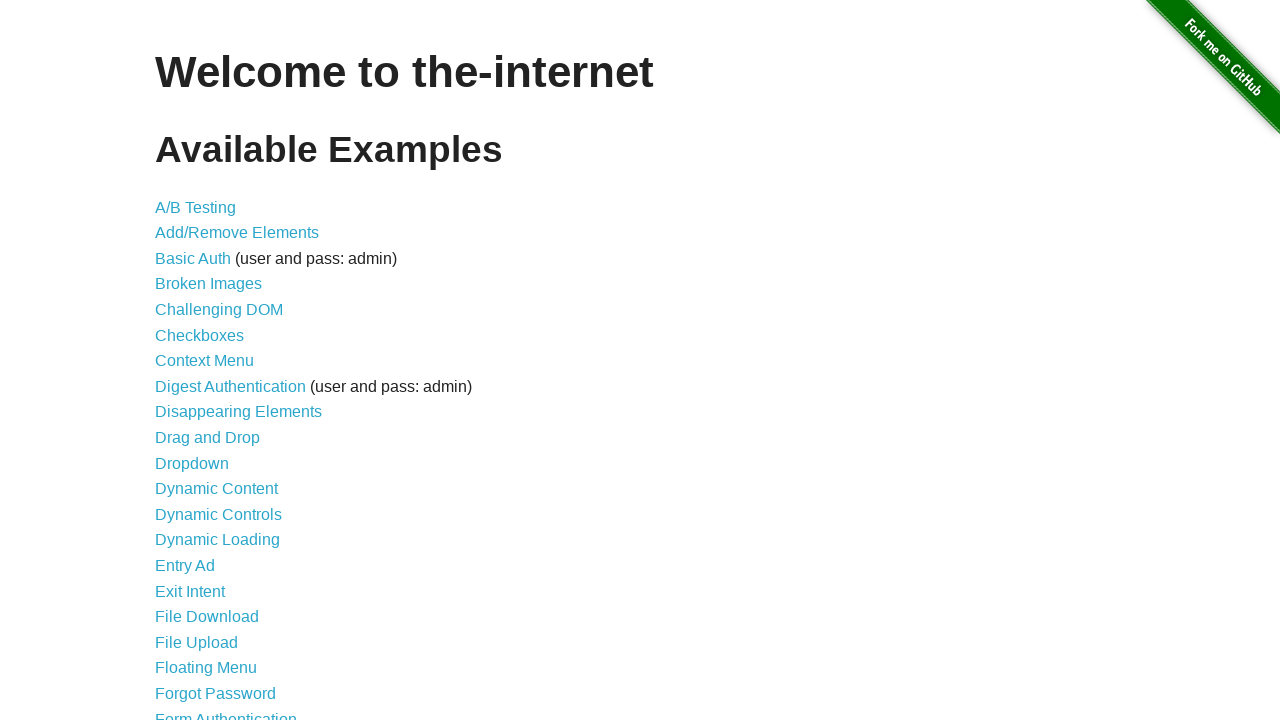

Clicked on 'Dynamic Controls' link to navigate to the page at (218, 514) on text='Dynamic Controls'
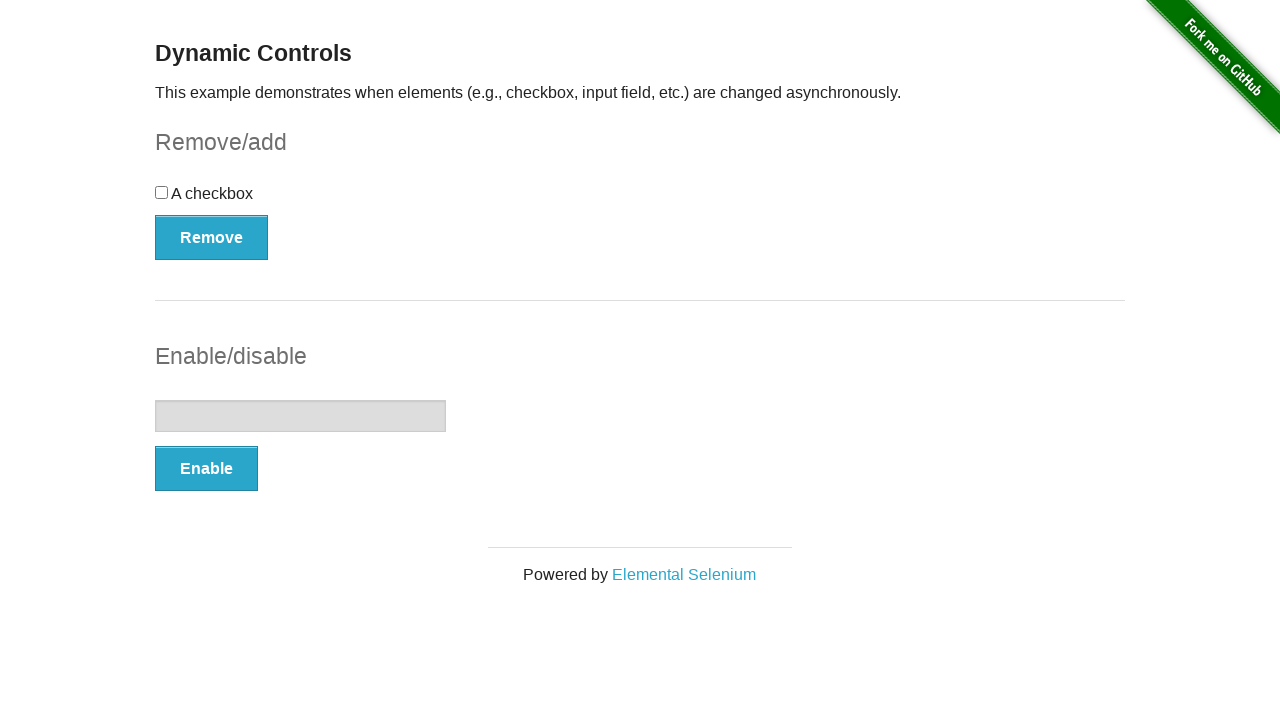

Clicked the checkbox at (640, 200) on #checkbox
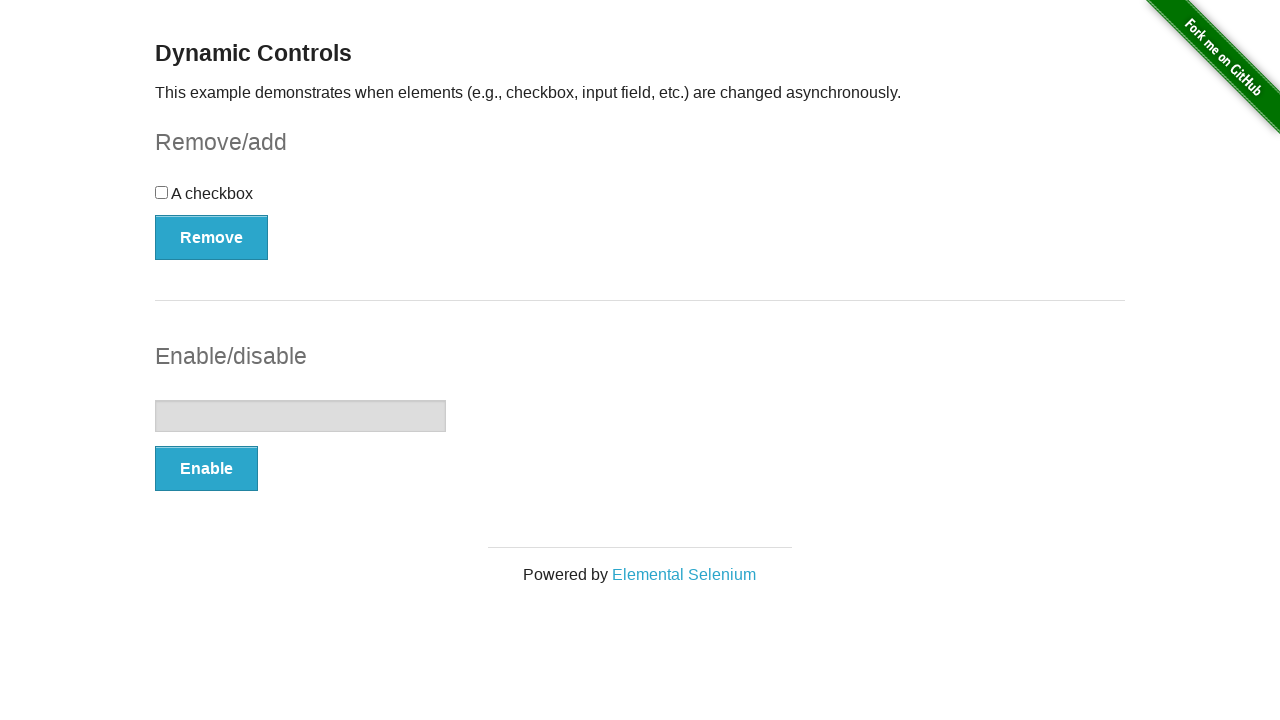

Clicked the Remove/Add button for checkbox at (212, 237) on #checkbox-example > button
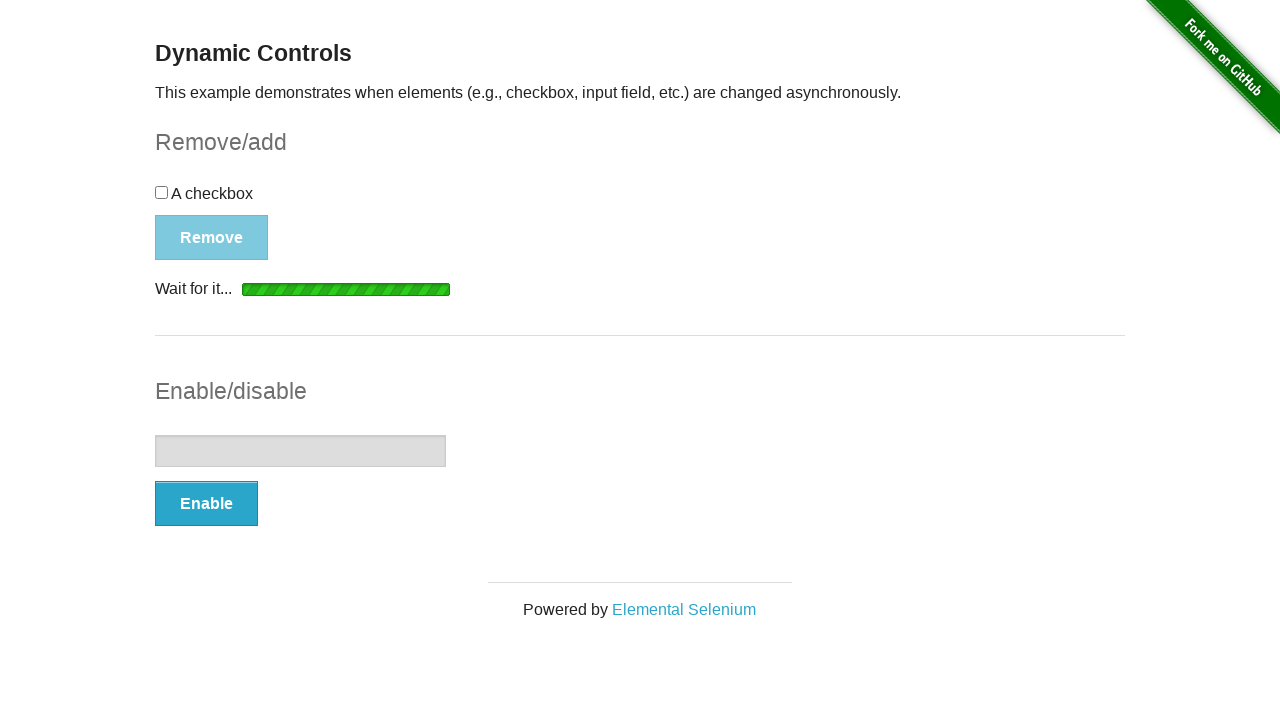

Waited for the checkbox button to be ready (not disabled)
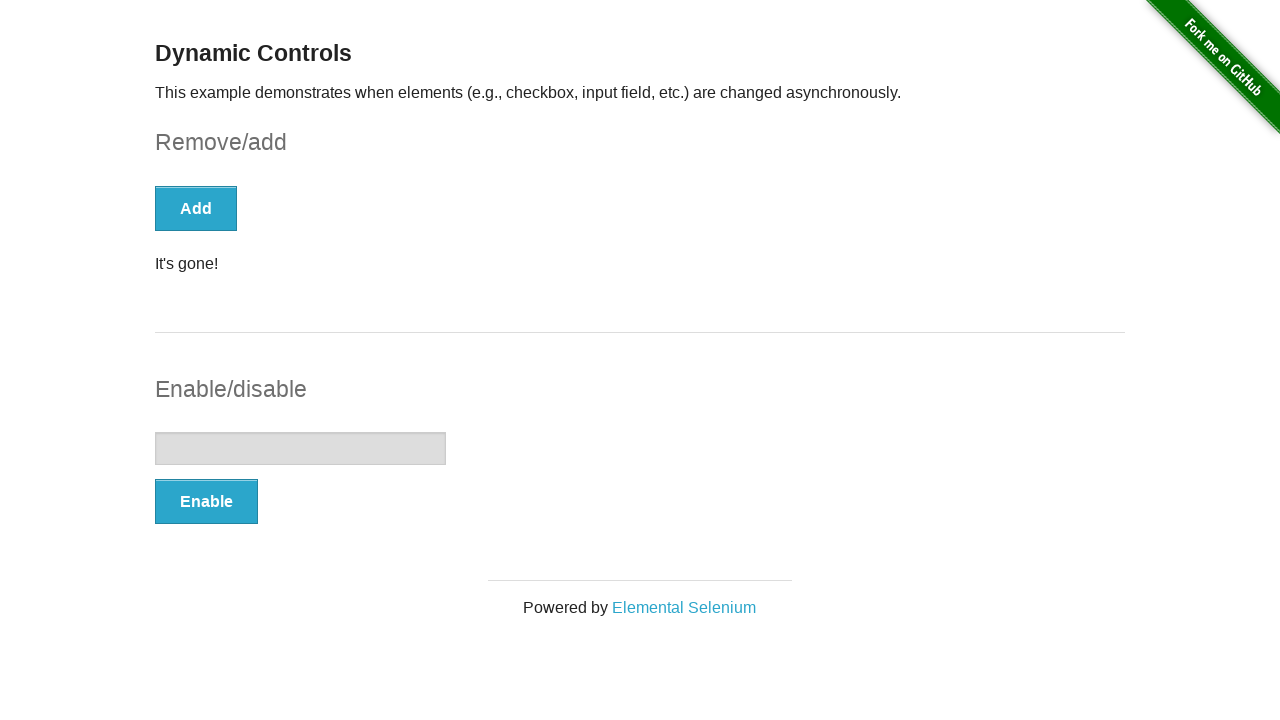

Clicked the Enable/Disable button for input field at (206, 501) on #input-example > button
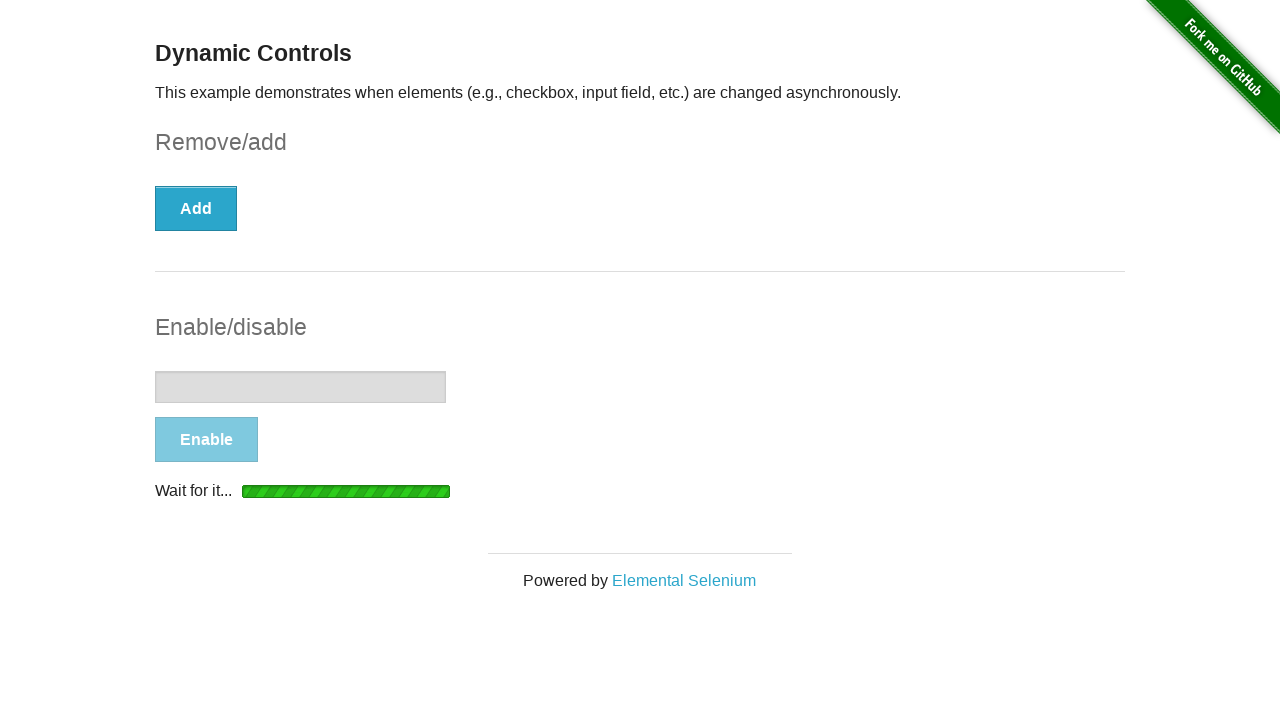

Waited for the input button to be ready (not disabled)
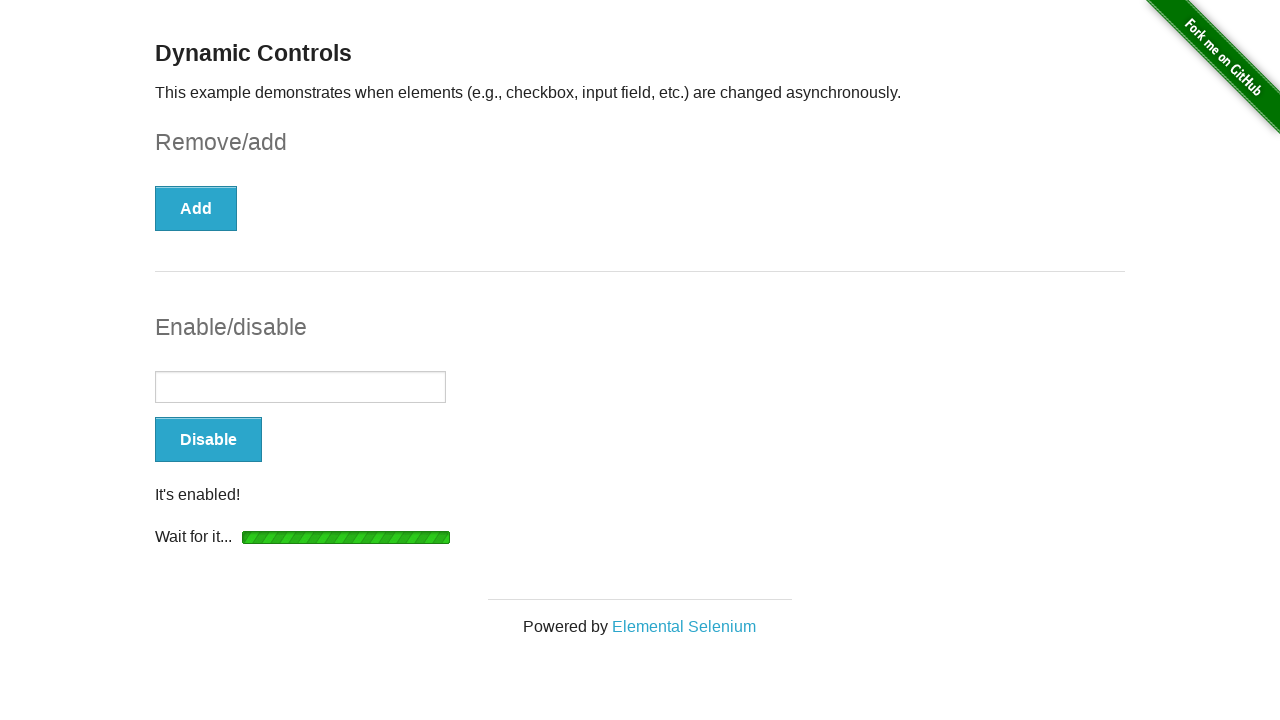

Filled the input field with 'platzi' on #input-example > input[type=text]
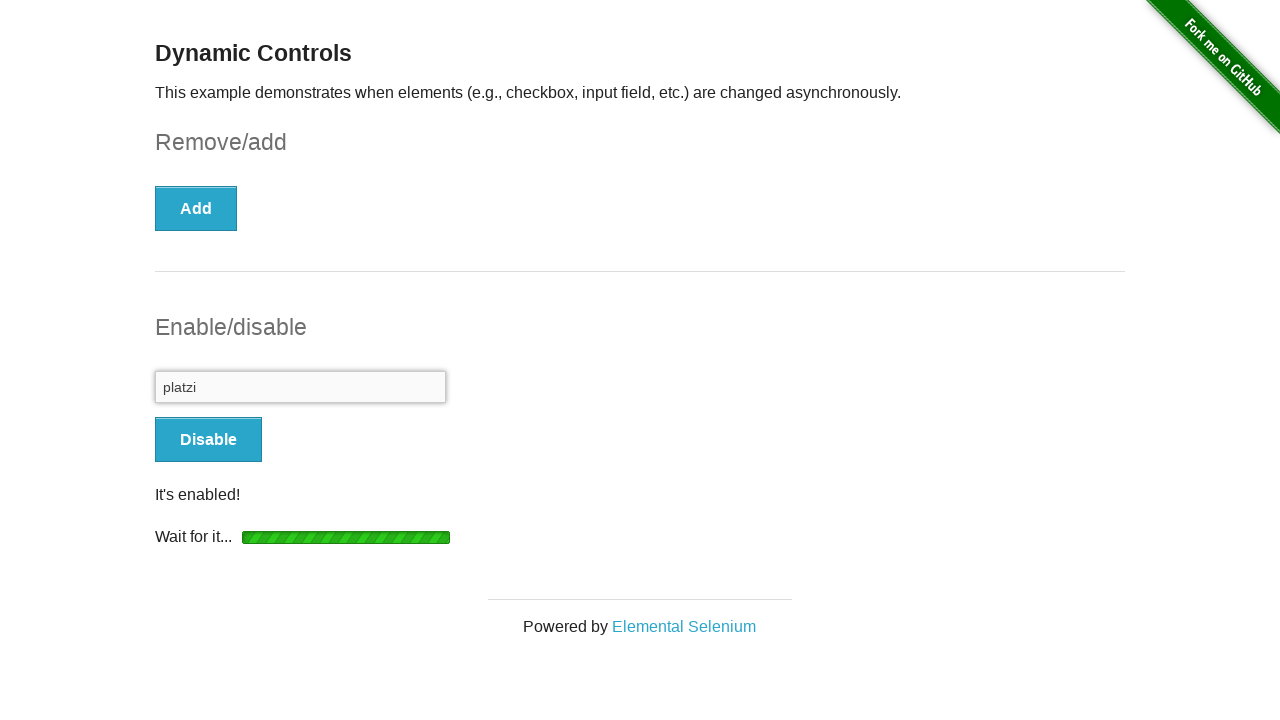

Clicked the Enable/Disable button again to disable the input field at (208, 440) on #input-example > button
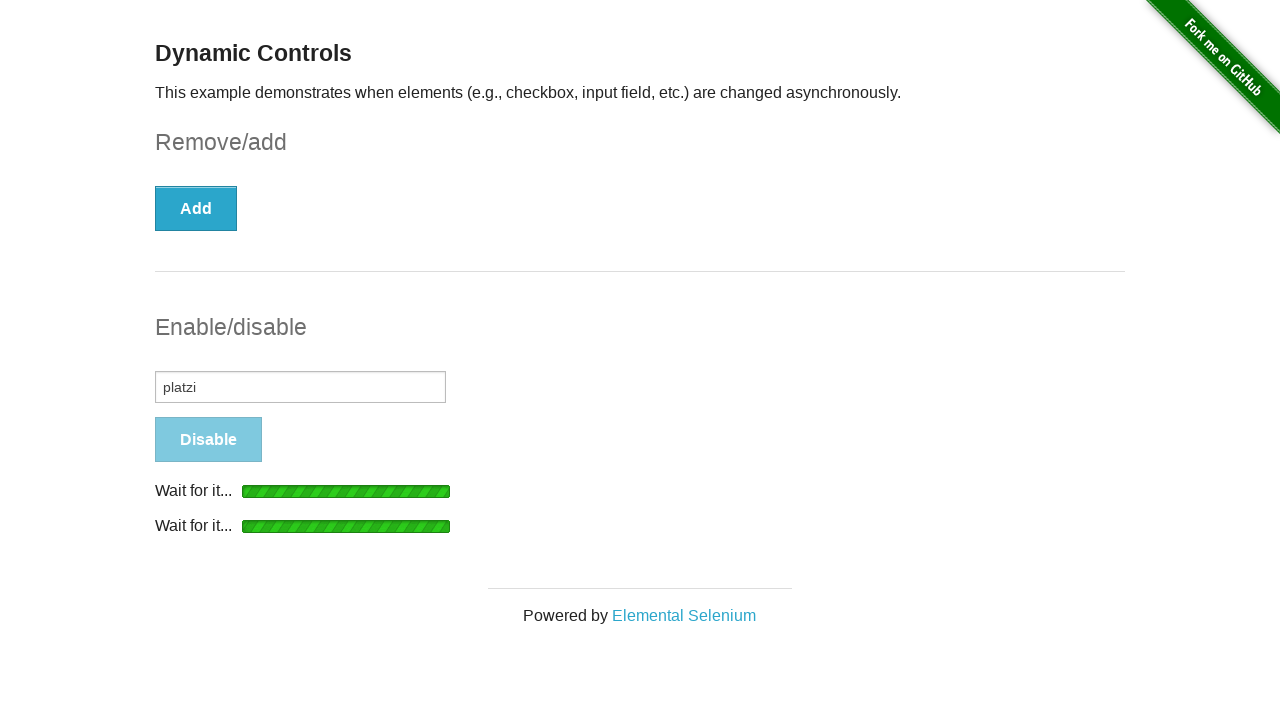

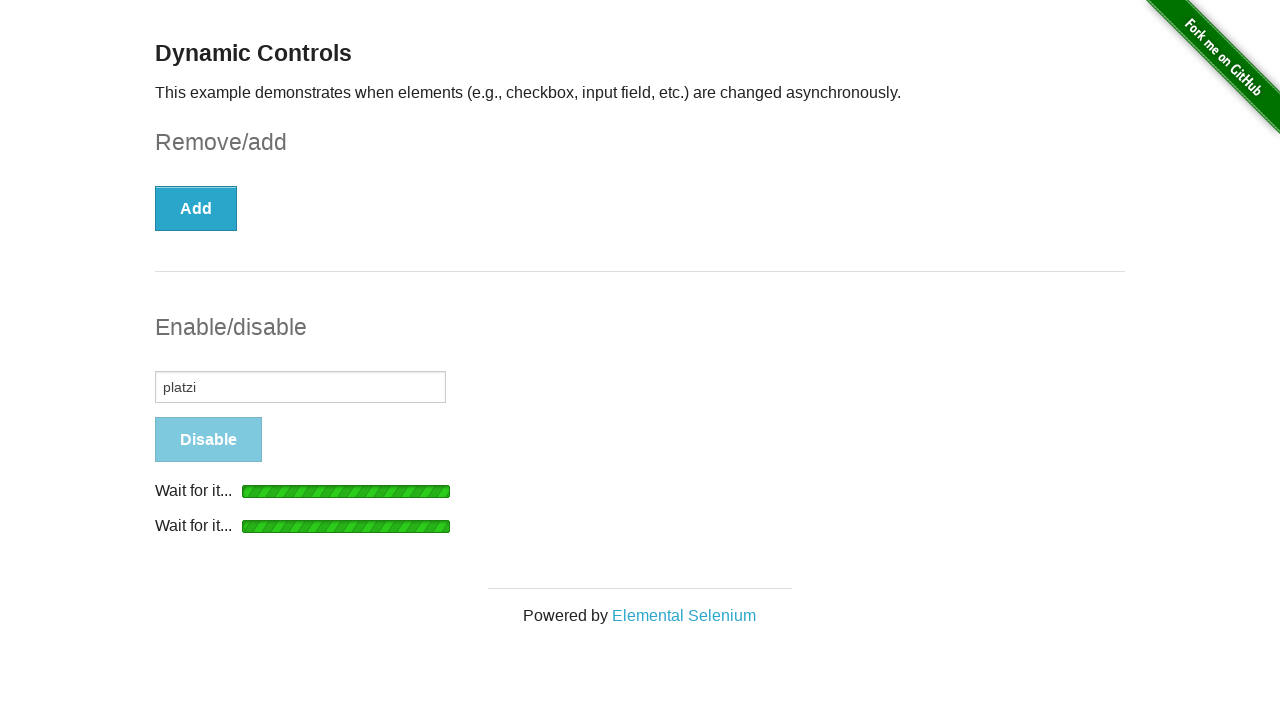